Tests drag and drop functionality by dragging an element and dropping it onto a droppable target area on the jQuery UI demo page.

Starting URL: https://jqueryui.com/resources/demos/droppable/default.html

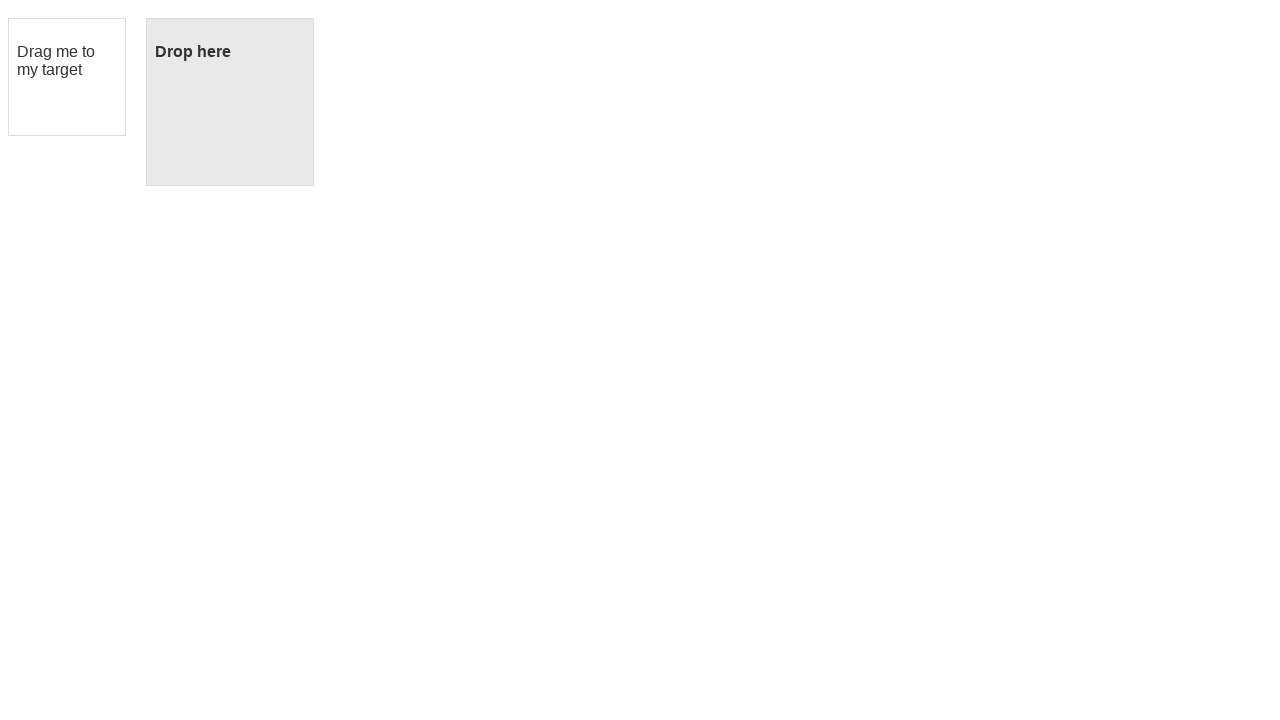

Navigated to jQuery UI droppable demo page
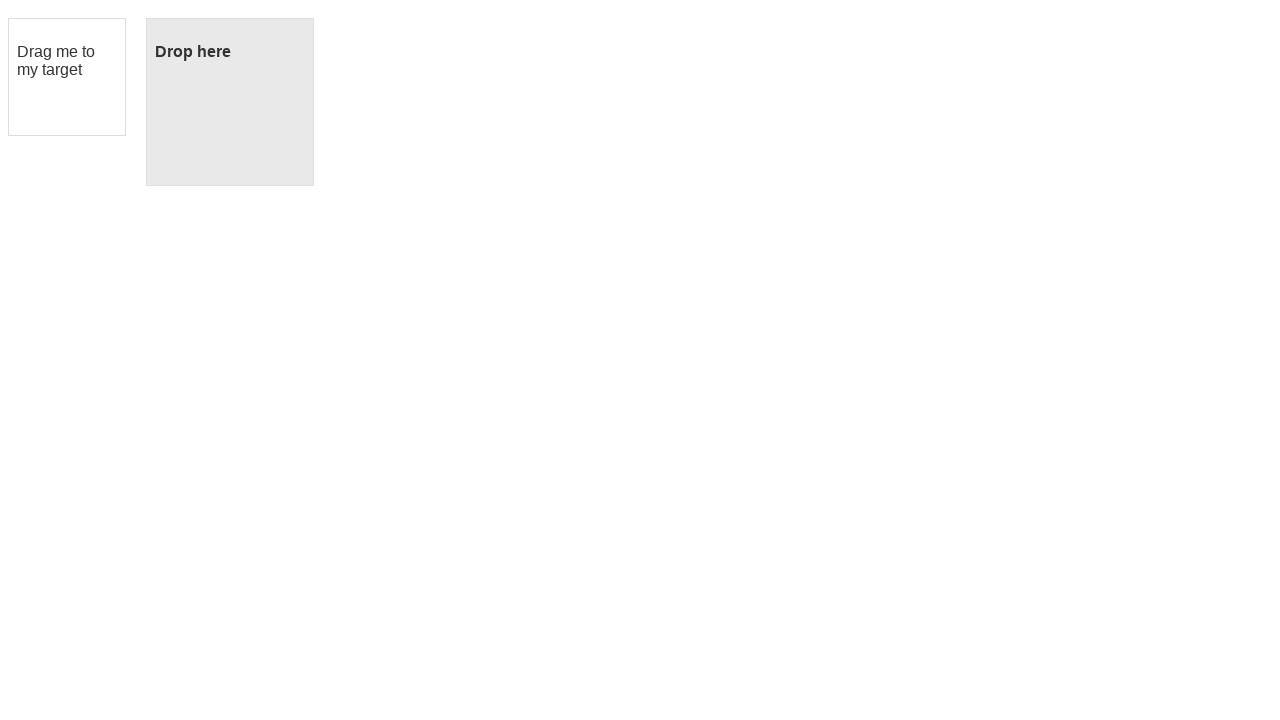

Located draggable element (#draggable)
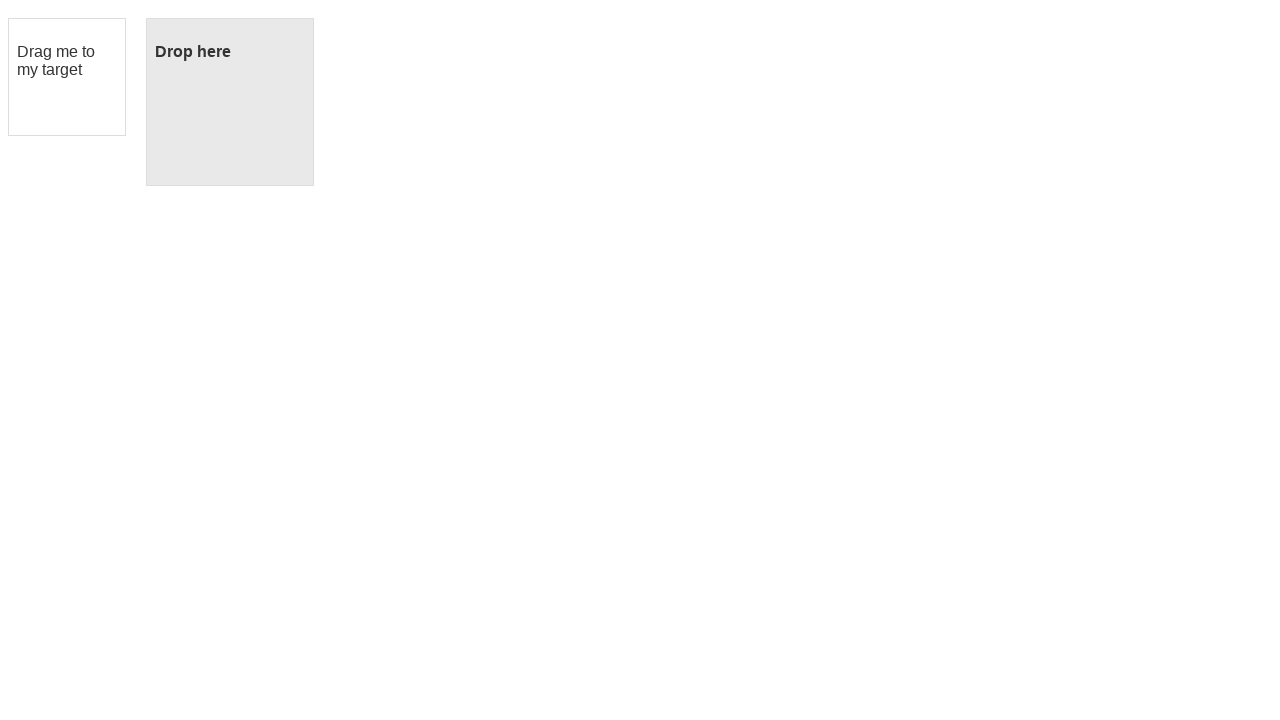

Located droppable target element (#droppable)
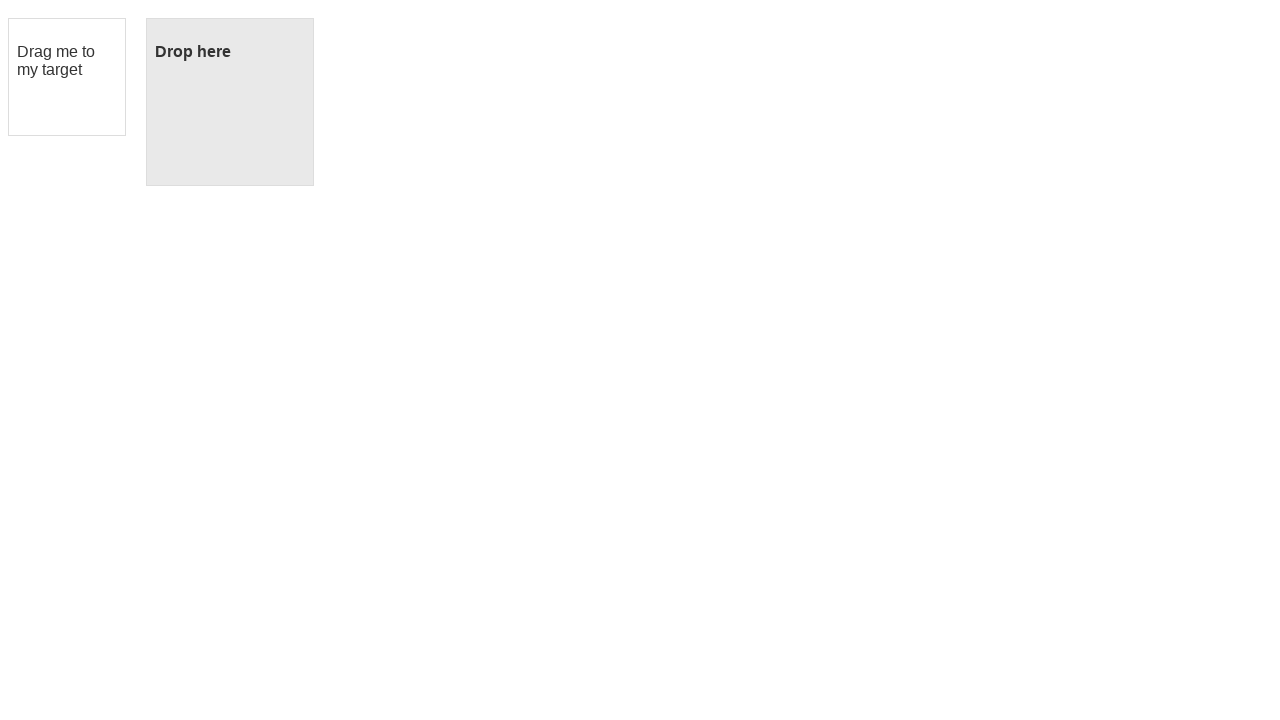

Dragged element #draggable onto droppable target #droppable at (230, 102)
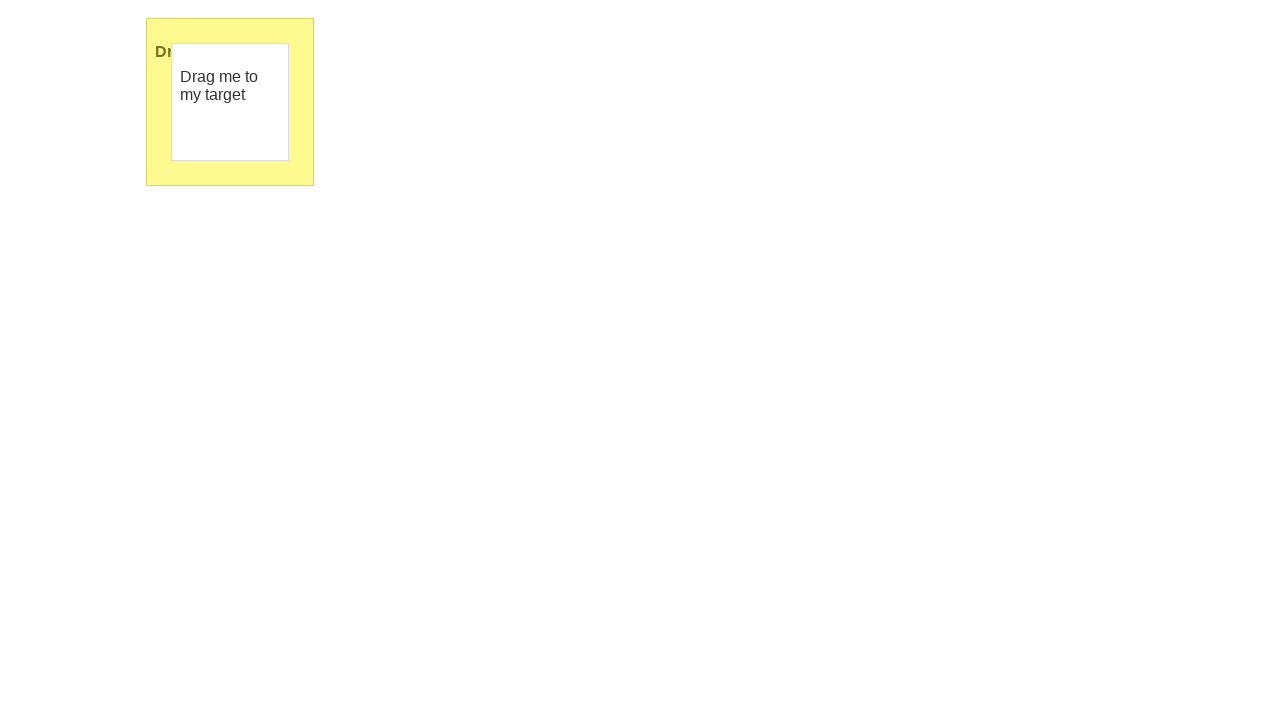

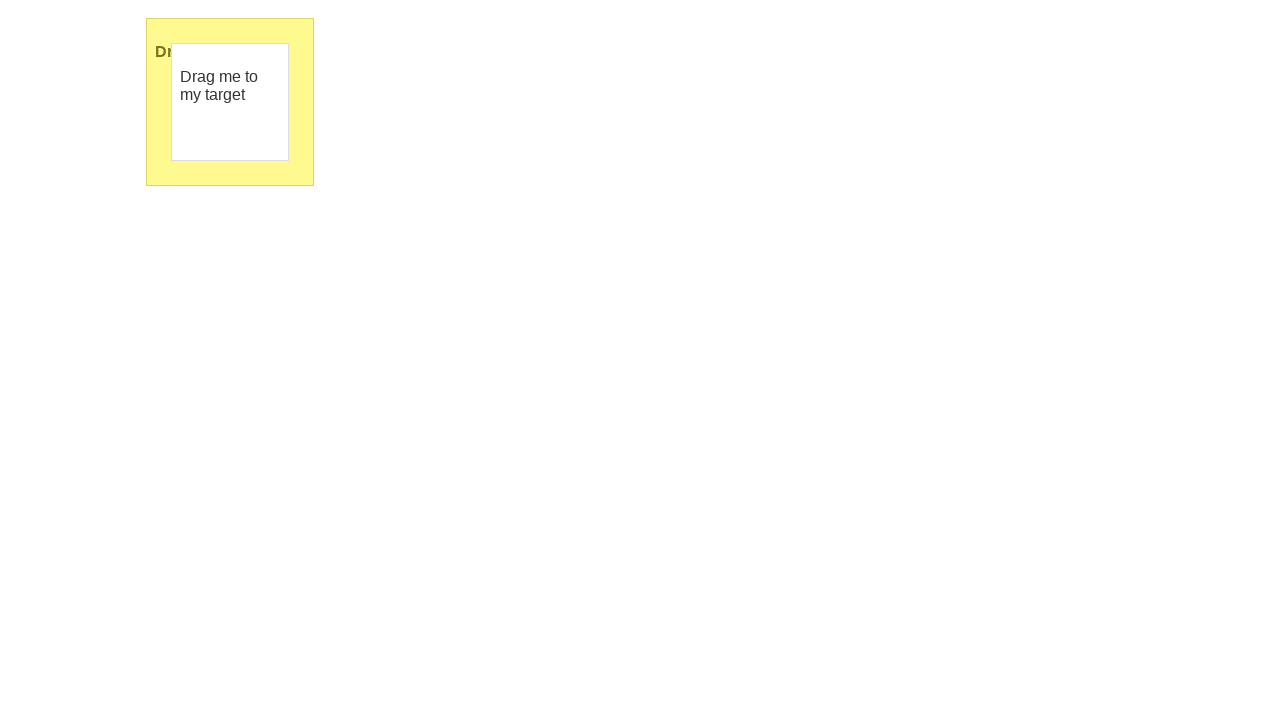